Tests opening a new browser window by clicking a button that opens a new window

Starting URL: https://rahulshettyacademy.com/AutomationPractice/

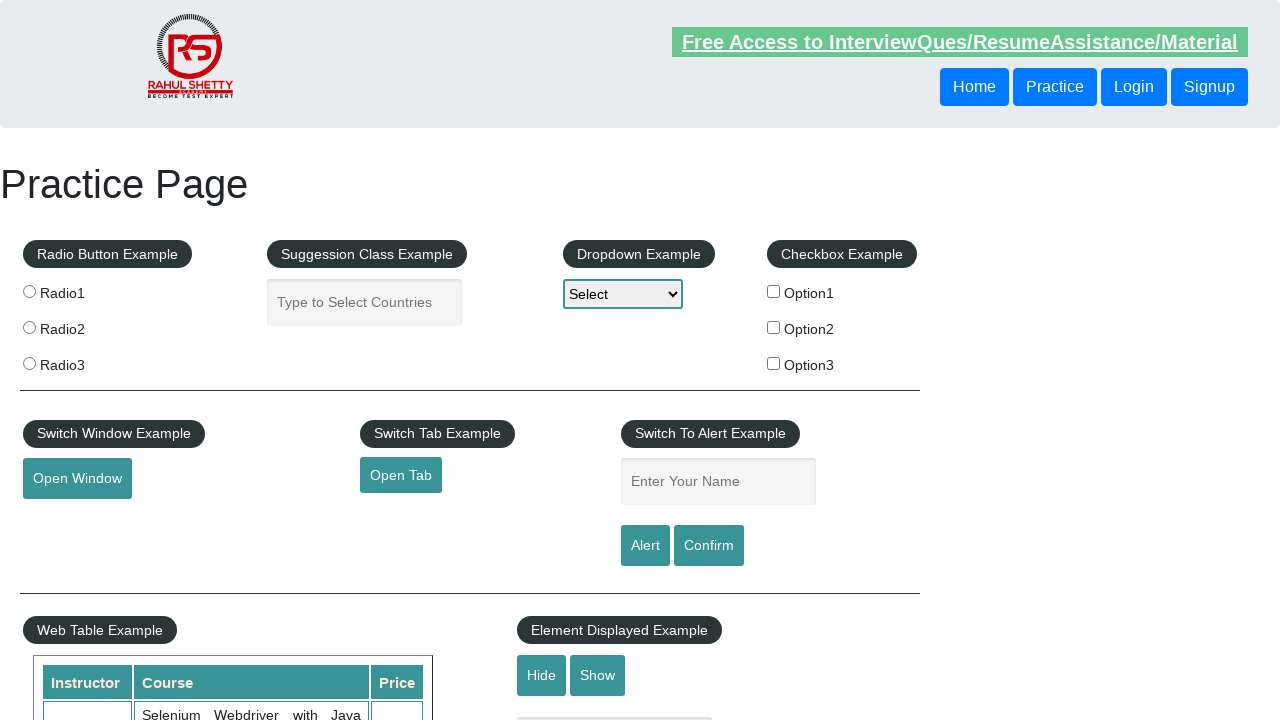

Clicked button to open new window at (77, 479) on #openwindow
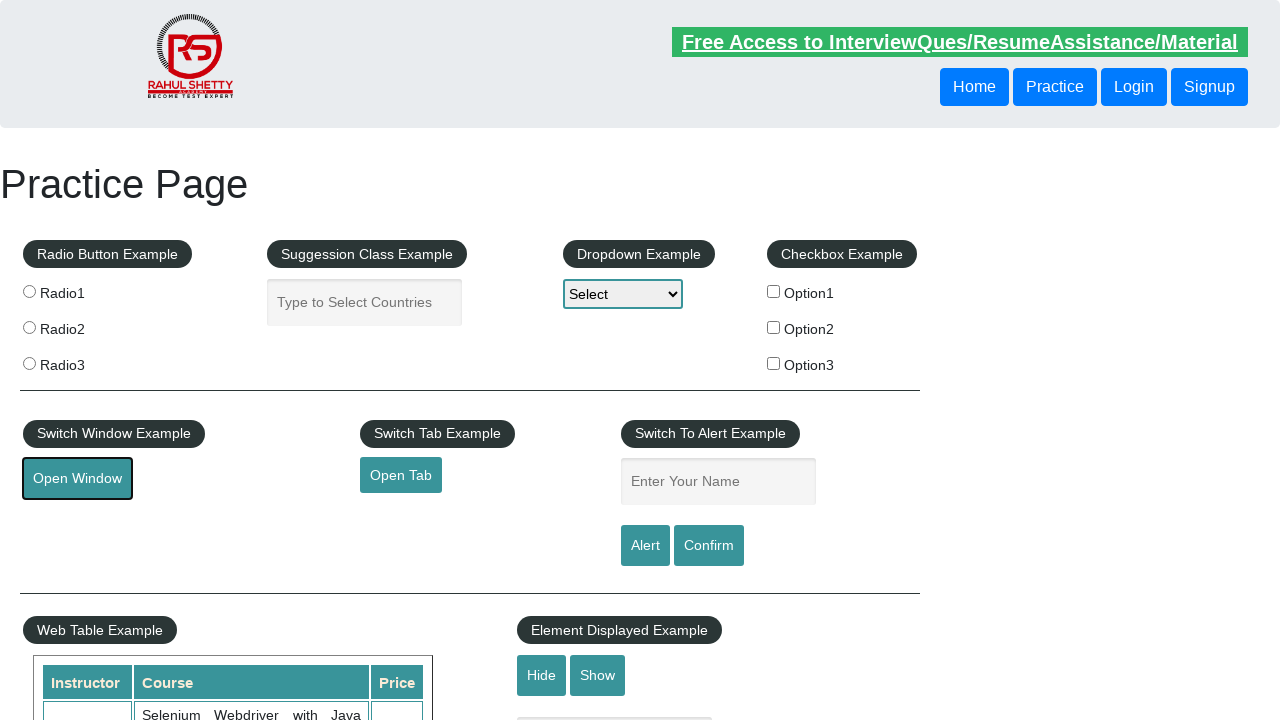

New window page object obtained
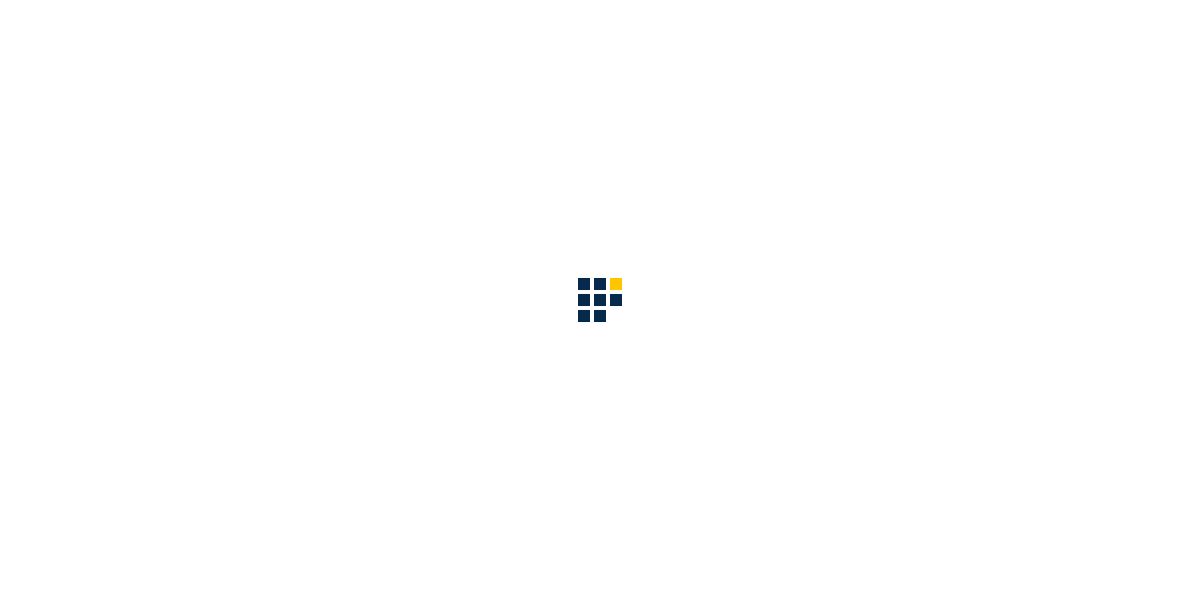

New window page loaded completely
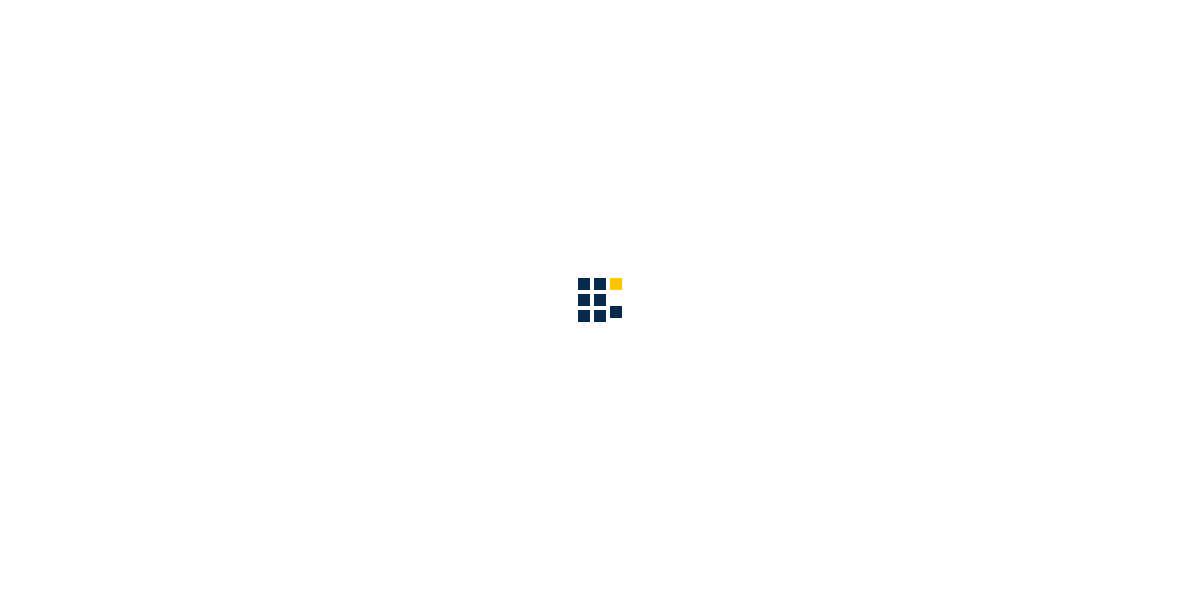

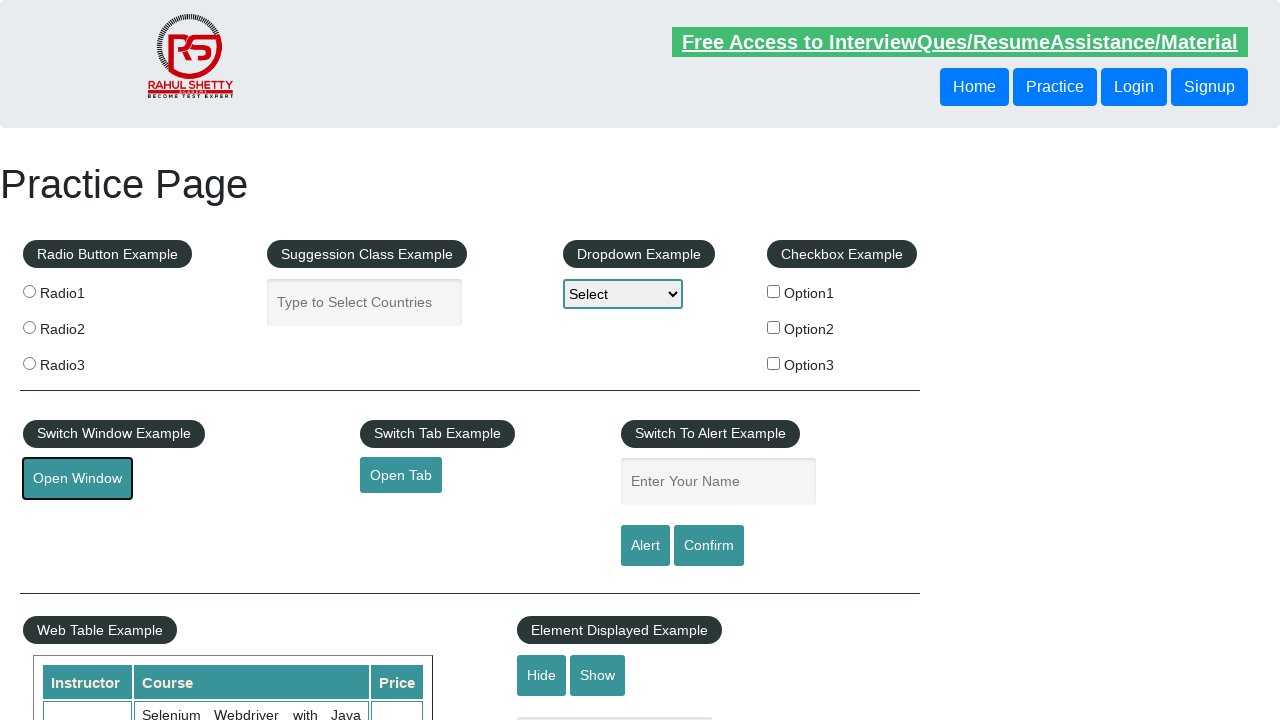